Tests filtering to display only completed todo items

Starting URL: https://demo.playwright.dev/todomvc

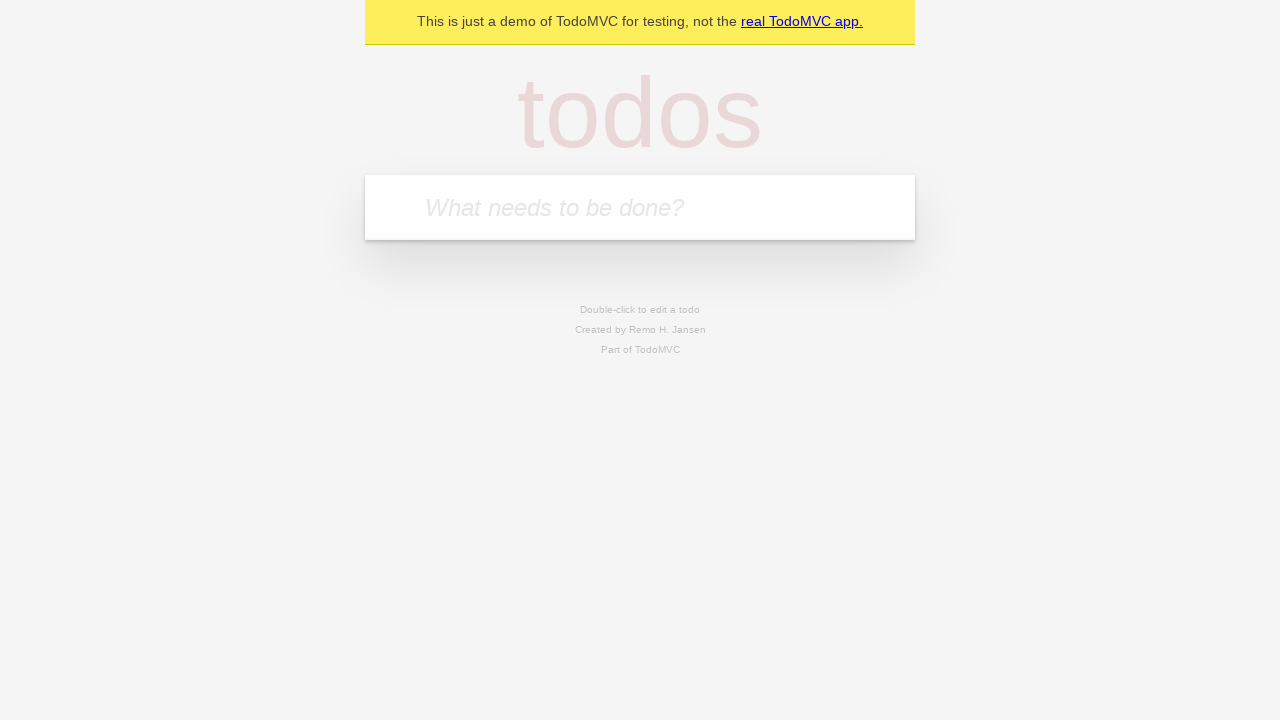

Filled todo input with 'buy some cheese' on internal:attr=[placeholder="What needs to be done?"i]
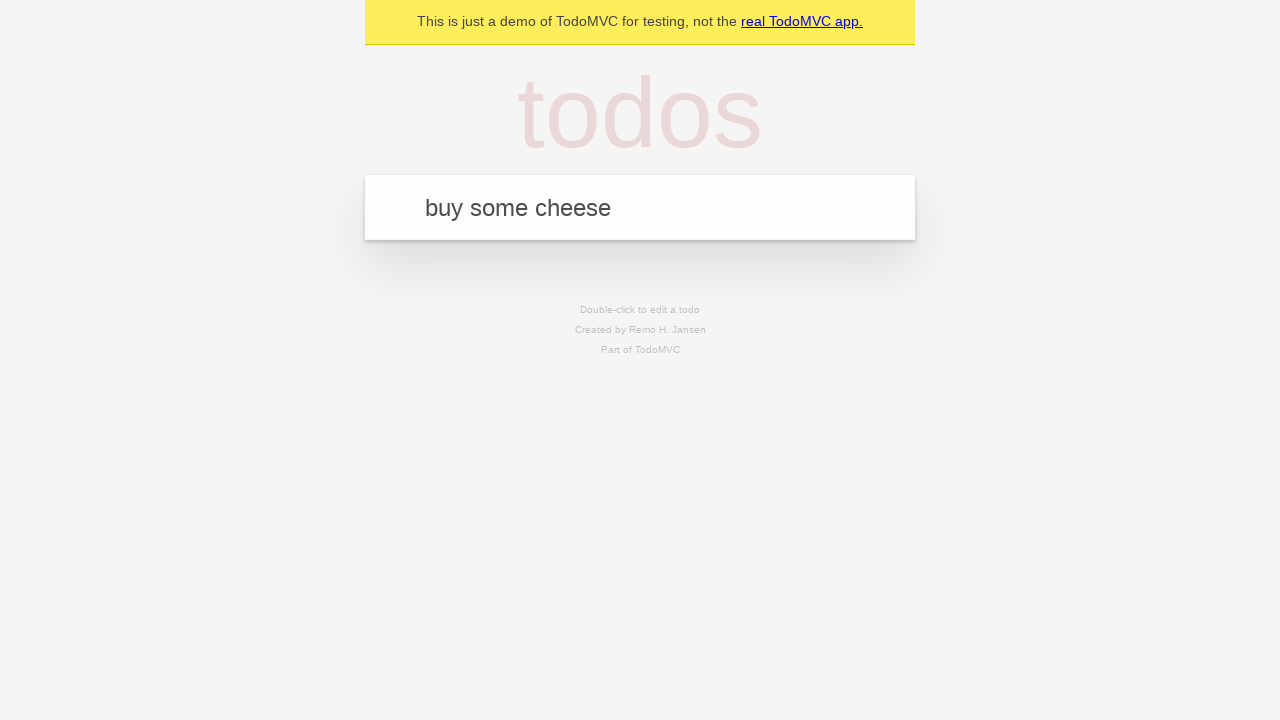

Pressed Enter to add first todo item on internal:attr=[placeholder="What needs to be done?"i]
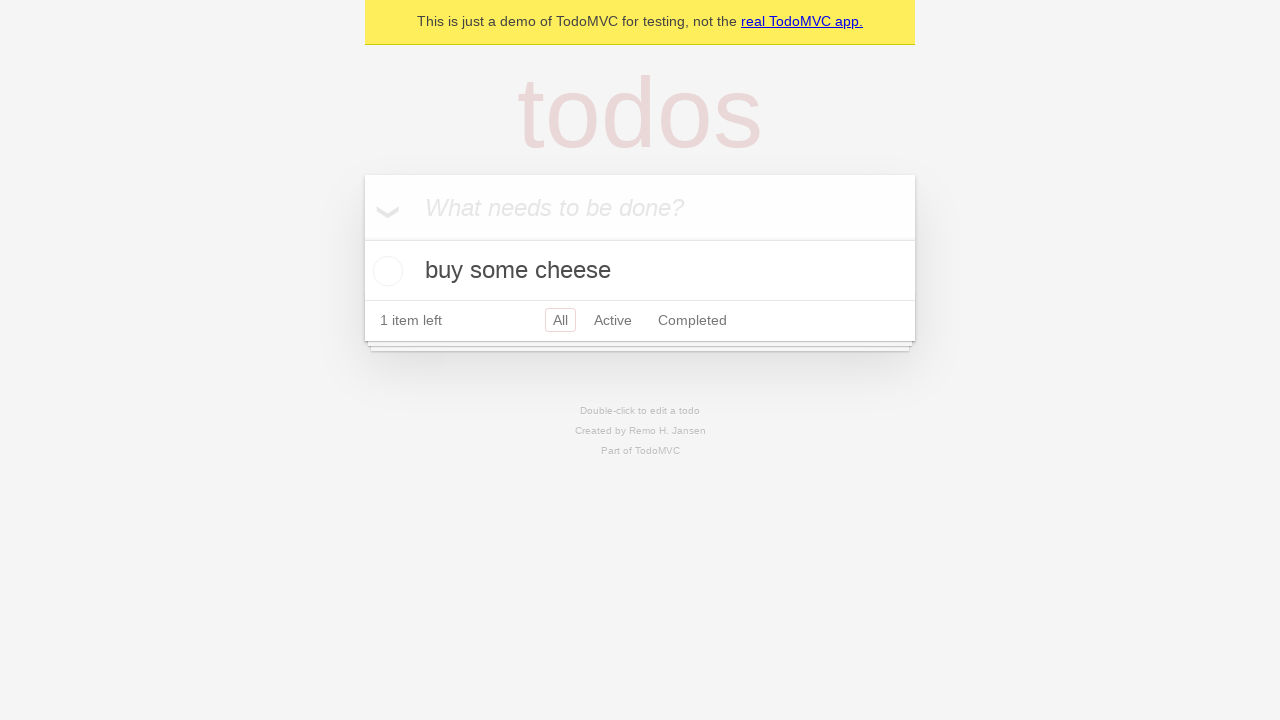

Filled todo input with 'feed the cat' on internal:attr=[placeholder="What needs to be done?"i]
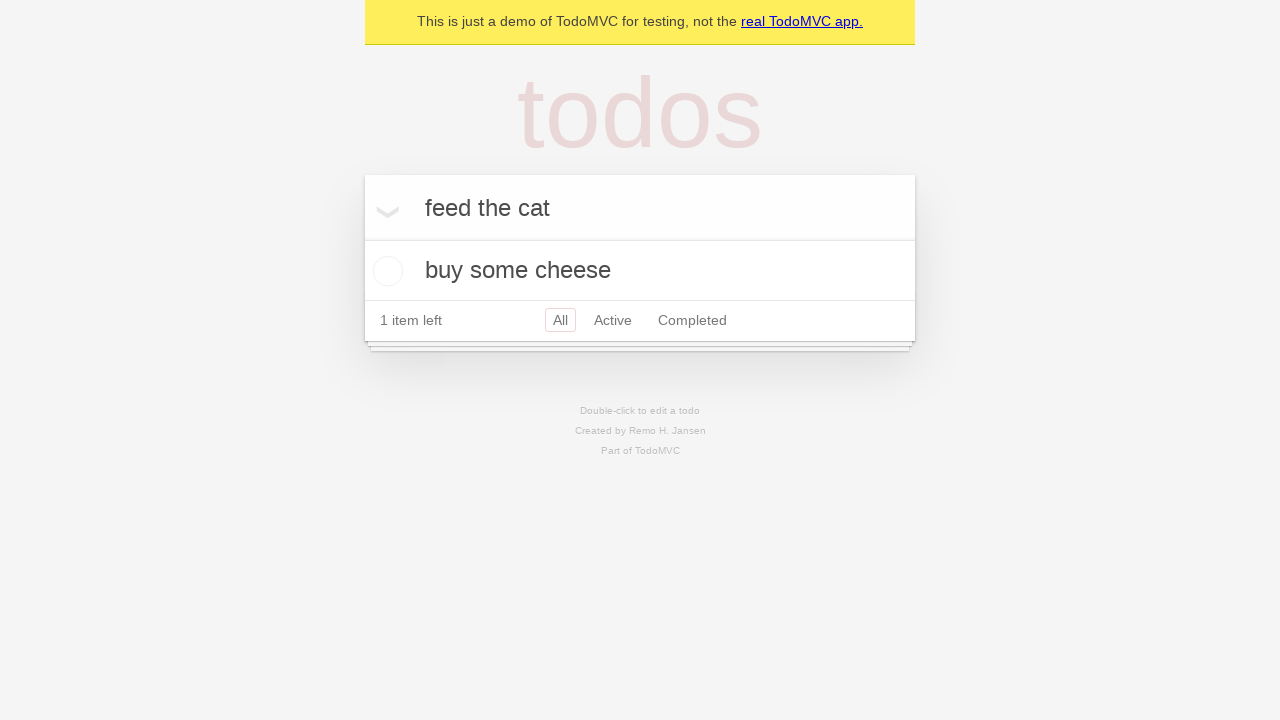

Pressed Enter to add second todo item on internal:attr=[placeholder="What needs to be done?"i]
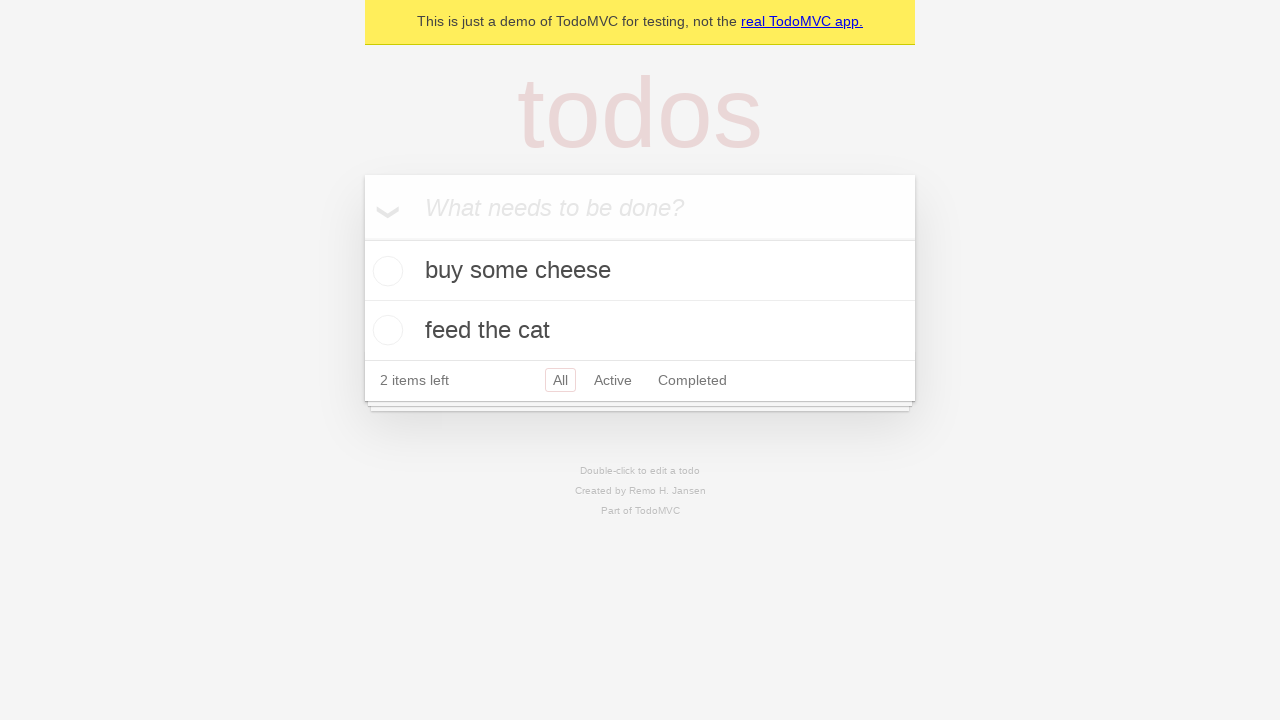

Filled todo input with 'book a doctors appointment' on internal:attr=[placeholder="What needs to be done?"i]
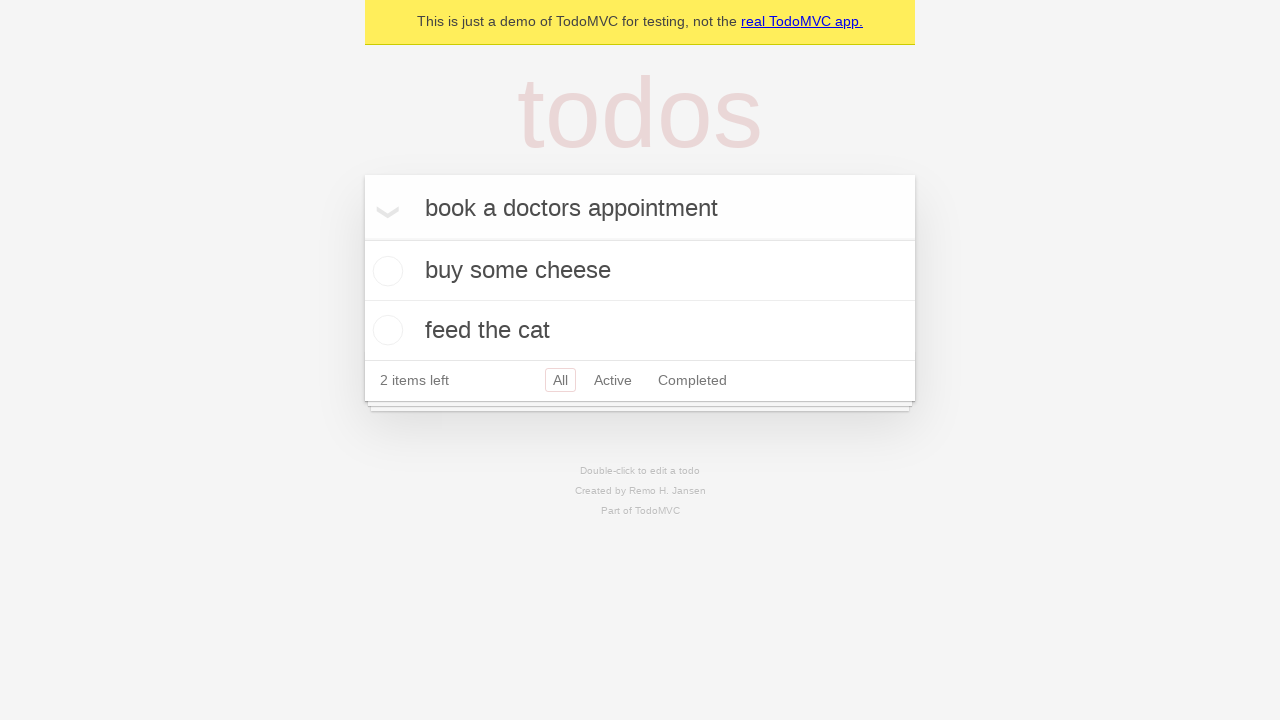

Pressed Enter to add third todo item on internal:attr=[placeholder="What needs to be done?"i]
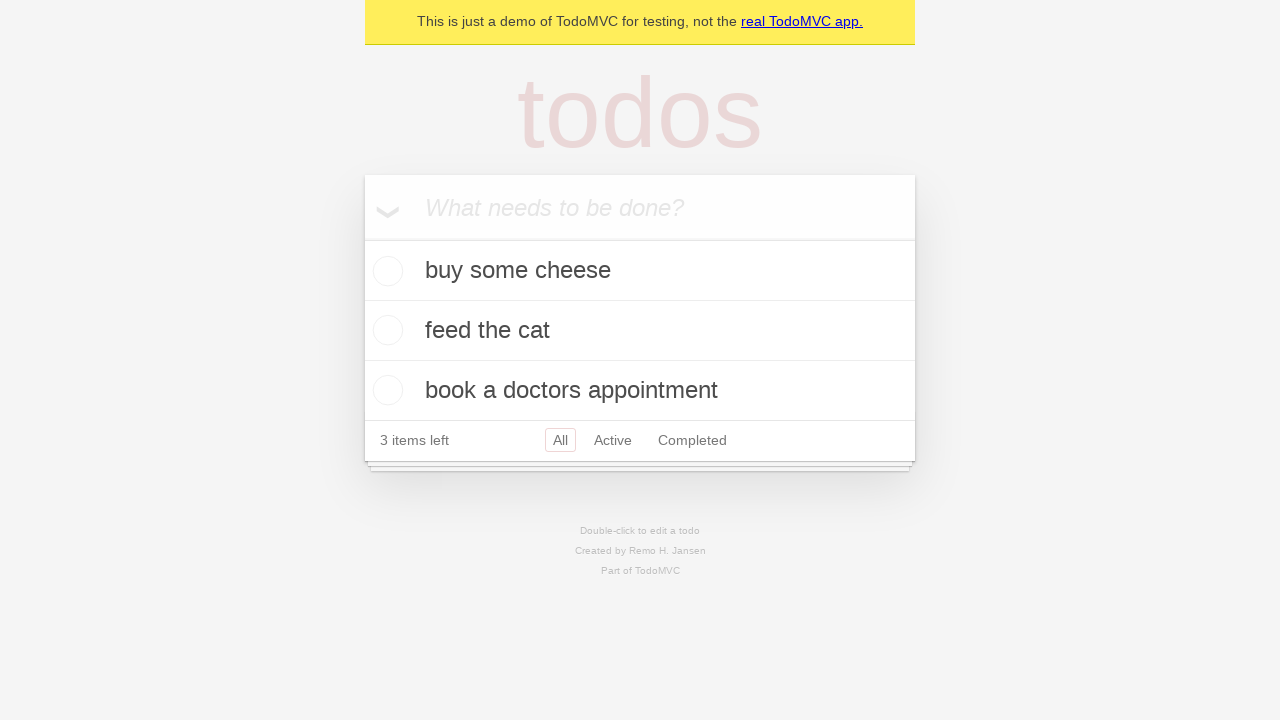

Marked second todo item 'feed the cat' as complete at (385, 330) on internal:testid=[data-testid="todo-item"s] >> nth=1 >> internal:role=checkbox
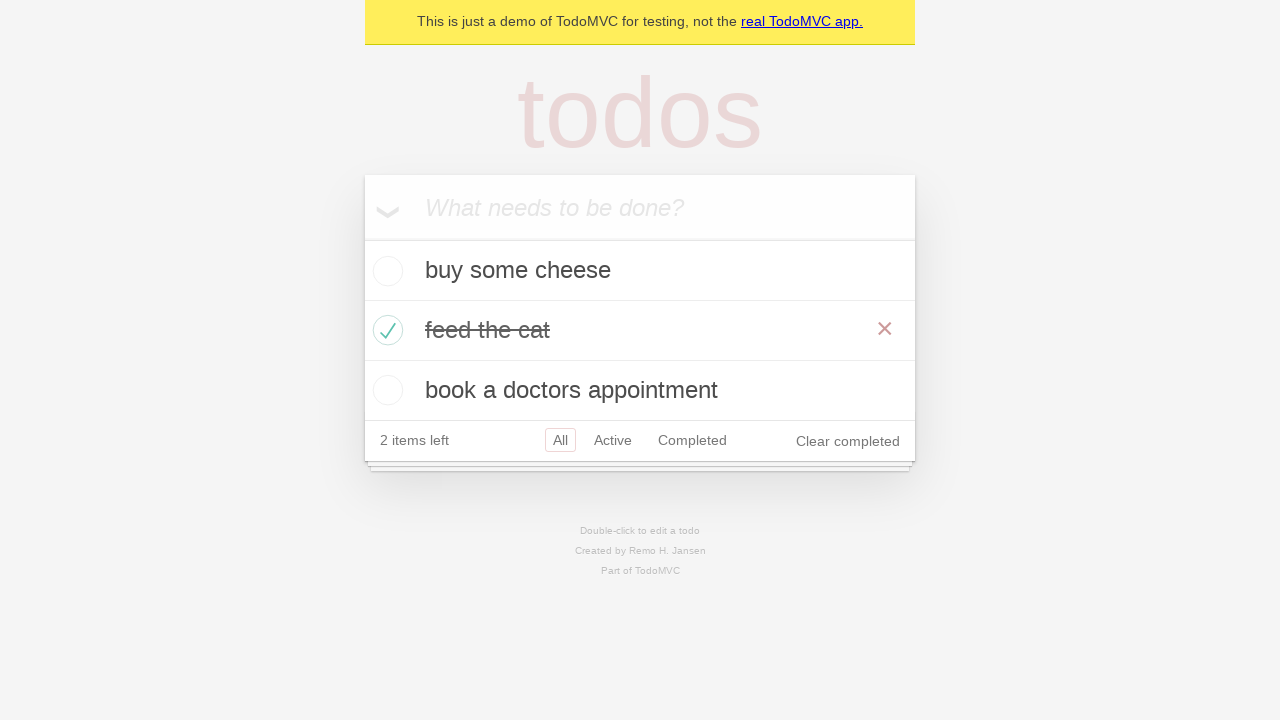

Clicked Completed filter to display only completed todo items at (692, 440) on internal:role=link[name="Completed"i]
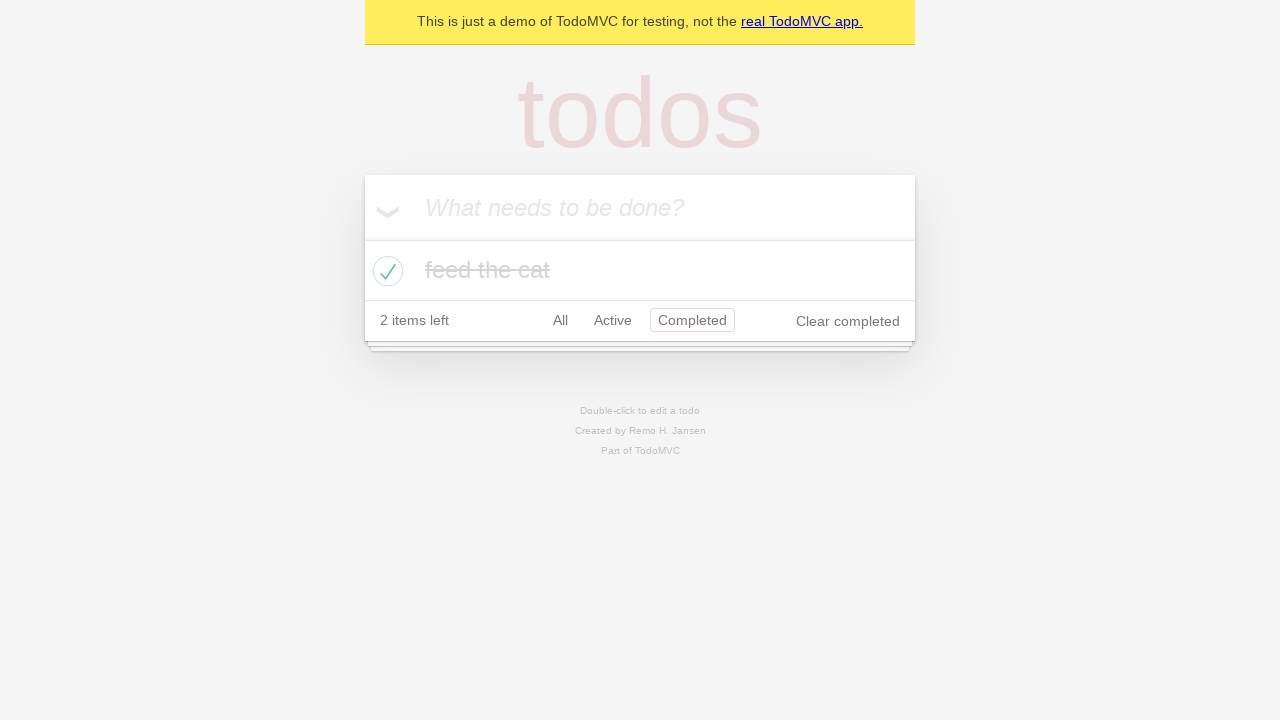

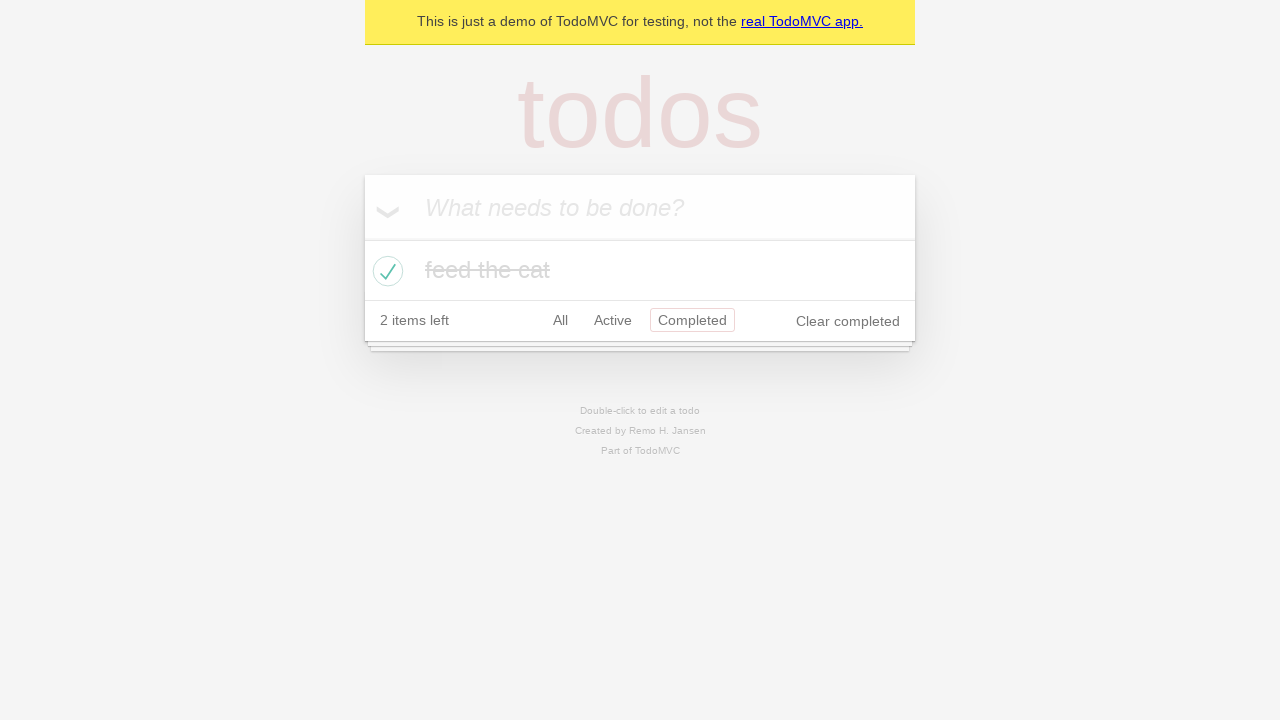